Tests the registration link by clicking it and verifying navigation to the registration page

Starting URL: https://empathicare-dokter.vercel.app/login-dokter

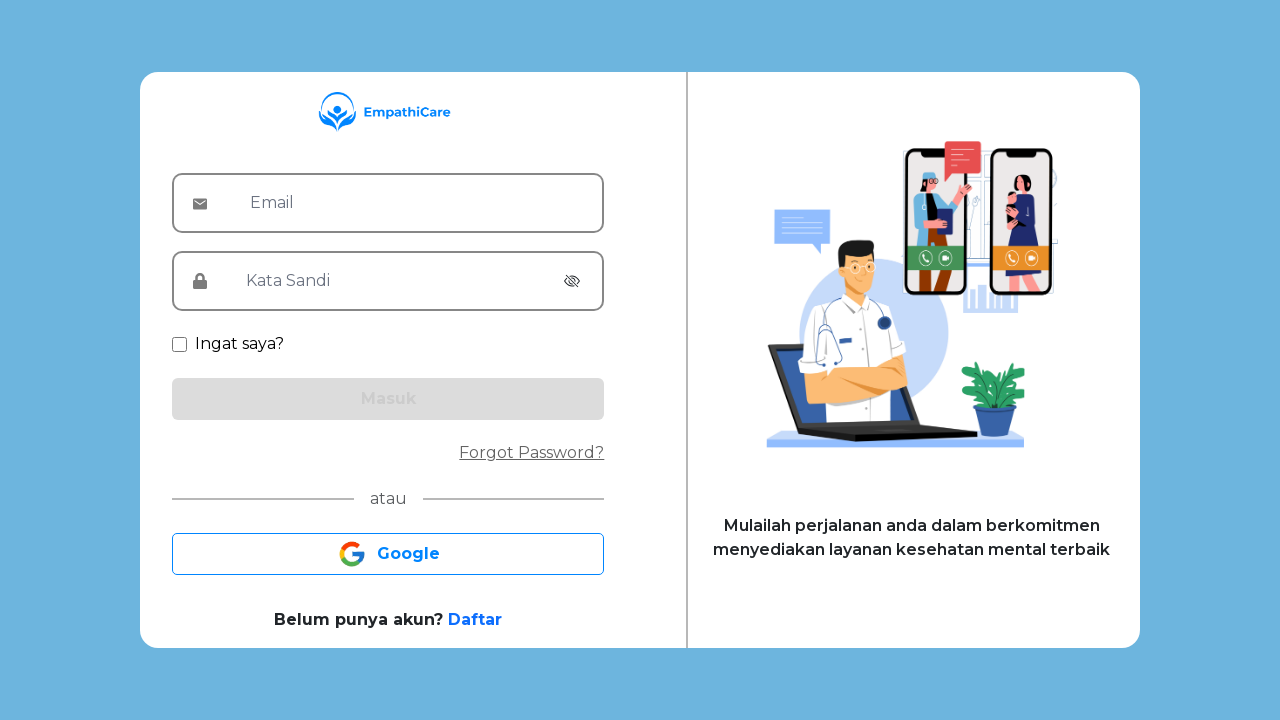

Clicked the registration link (Daftar) at (475, 620) on a:has-text('Daftar')
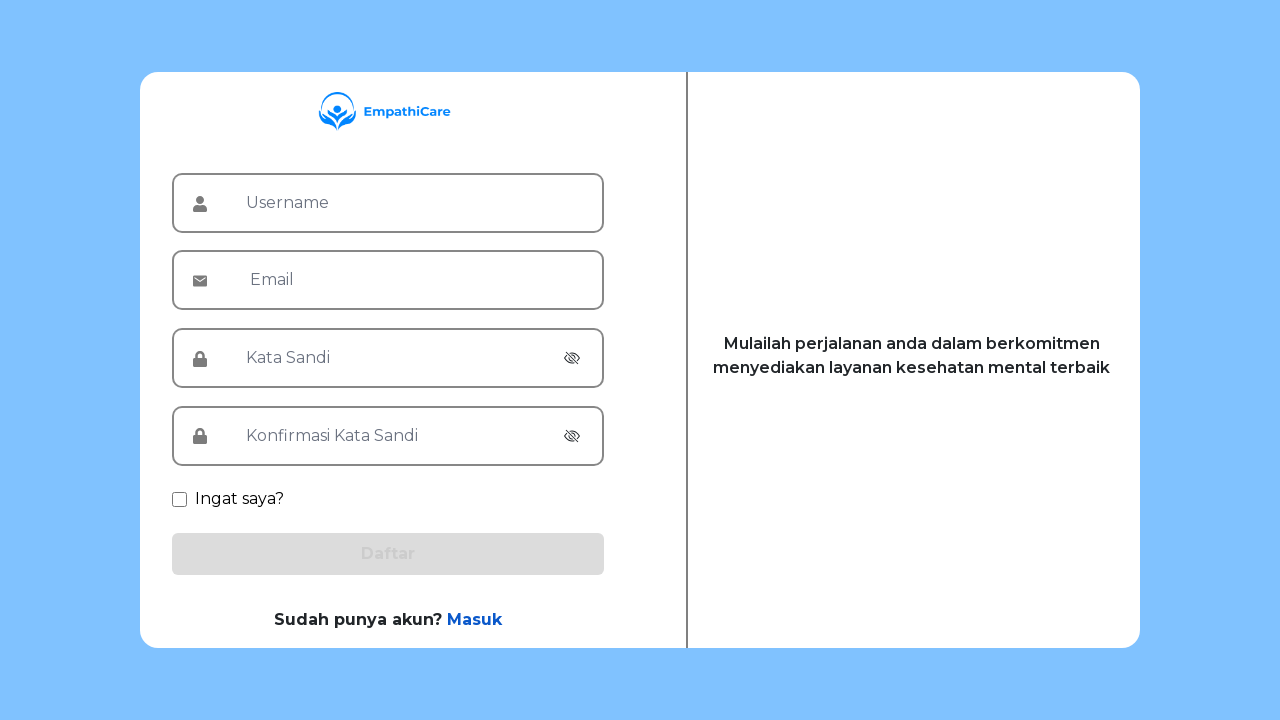

Verified registration page loaded with register button present
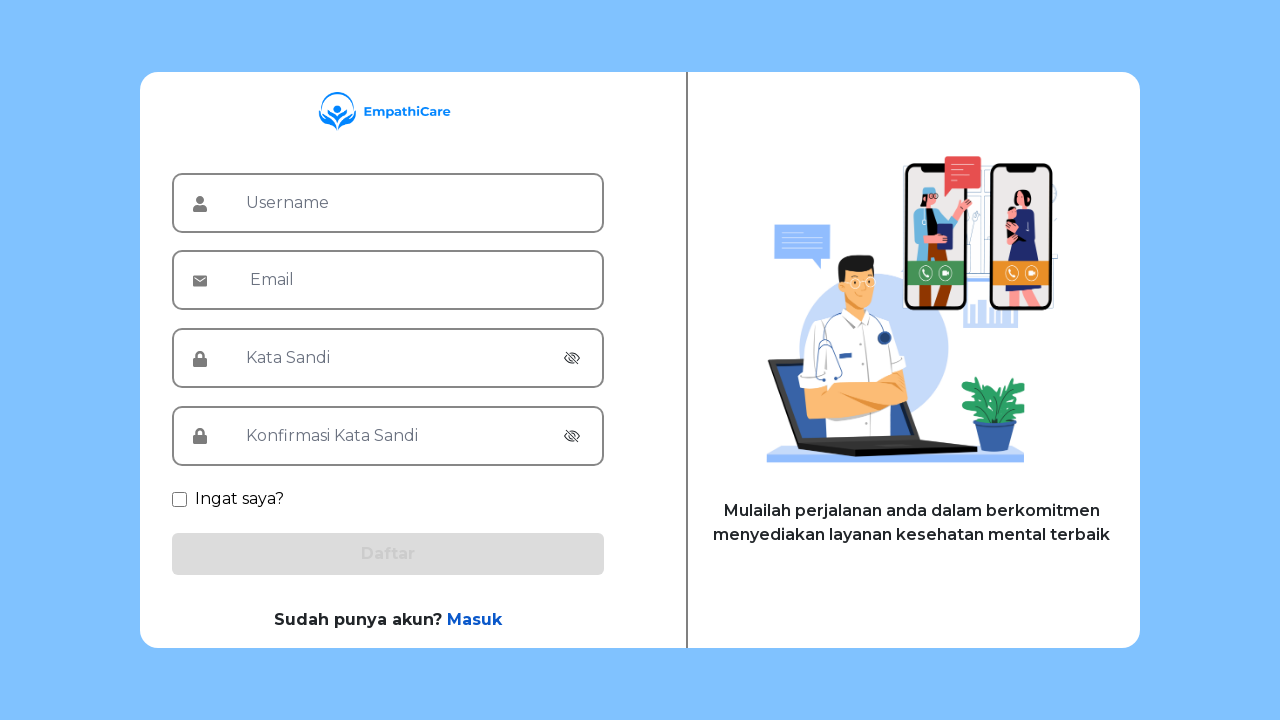

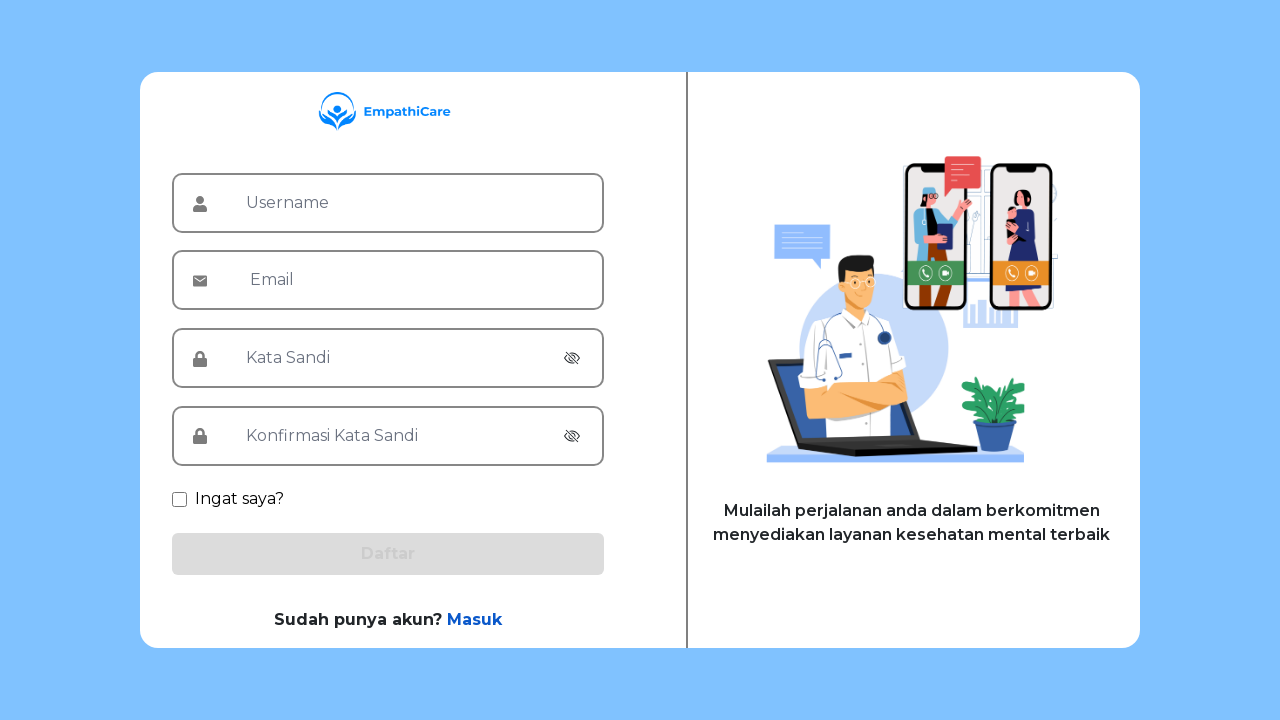